Gets the og:image URL from the blog page and navigates to it to verify it loads

Starting URL: https://roe.dev/blog

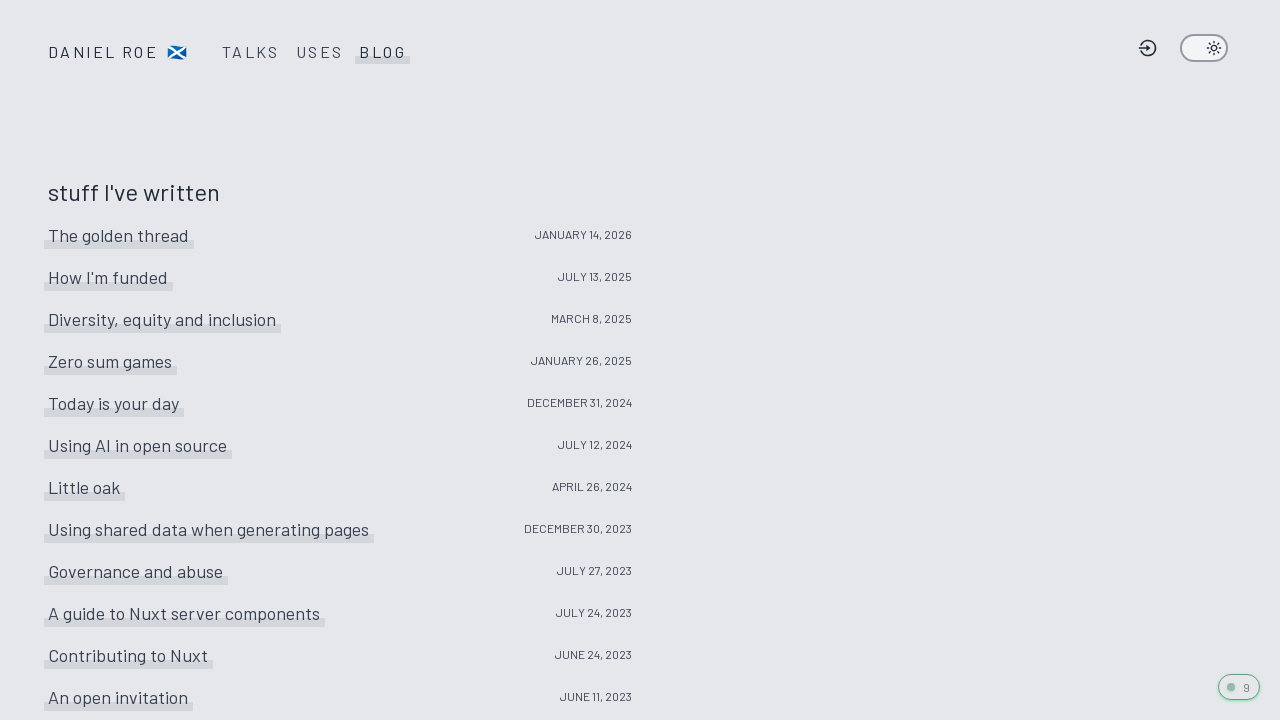

Located og:image meta tag on blog page
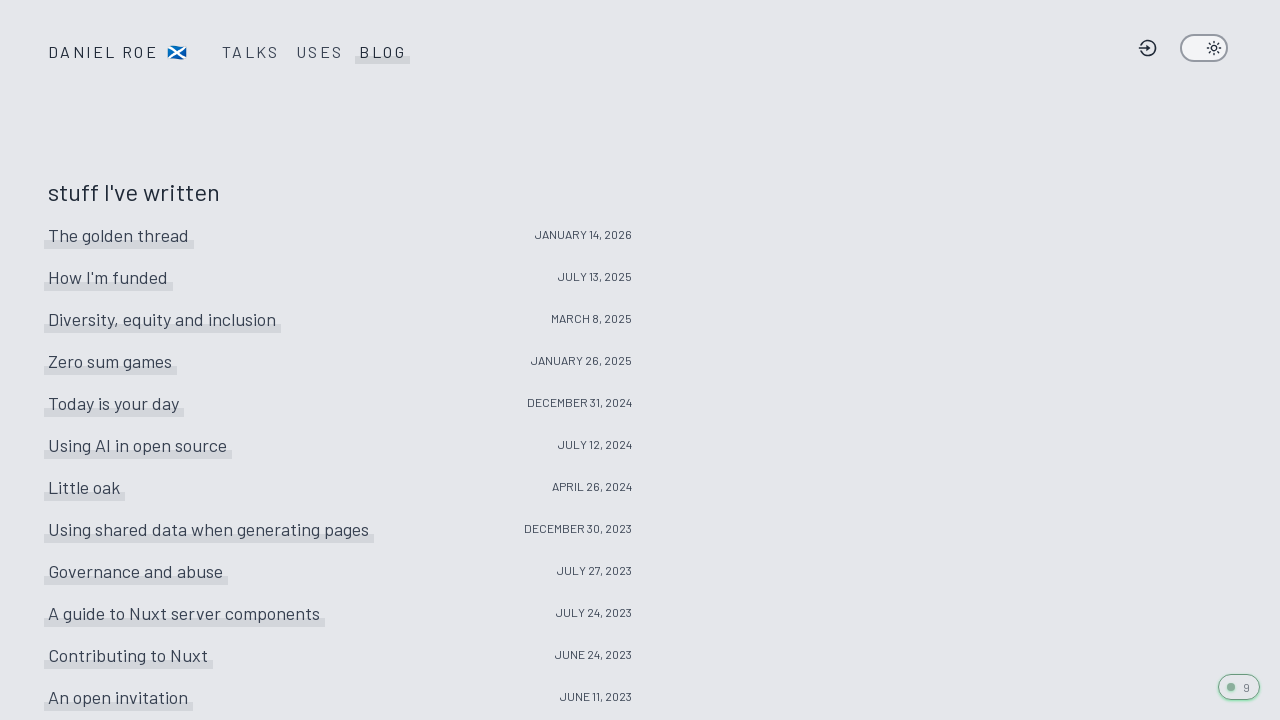

Retrieved og:image URL from meta tag content attribute
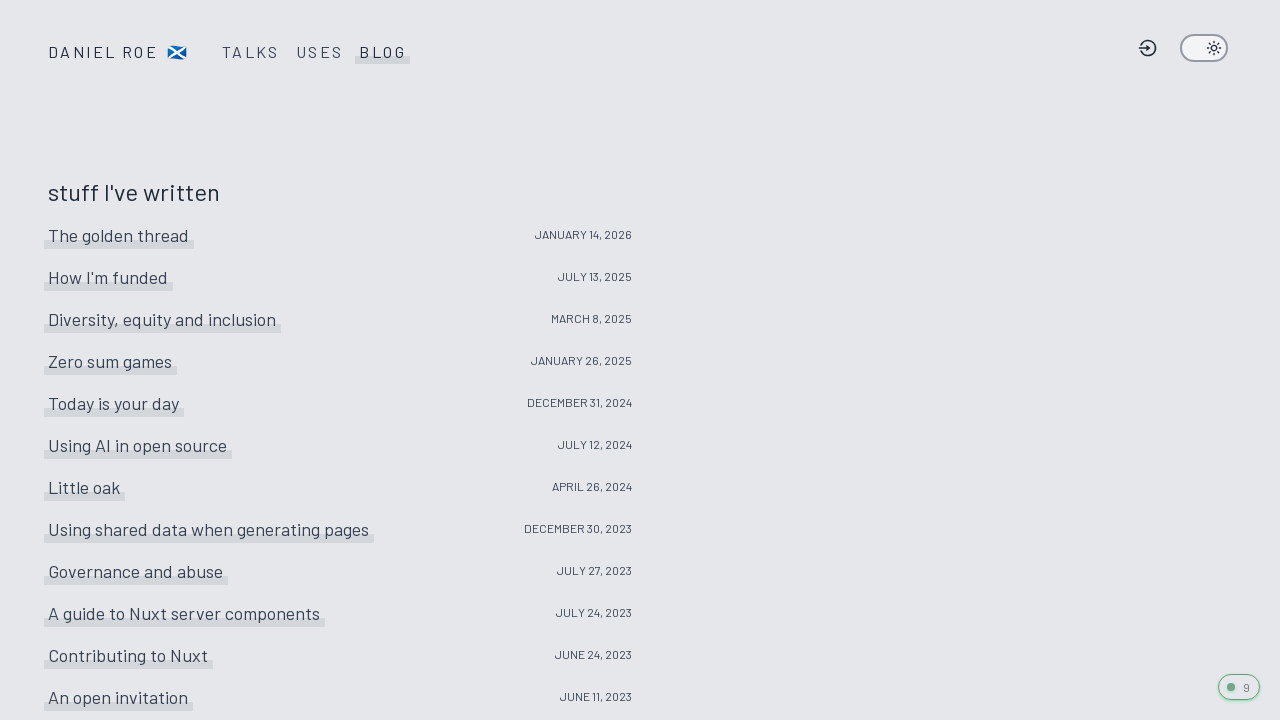

Navigated to og:image URL to verify it loads
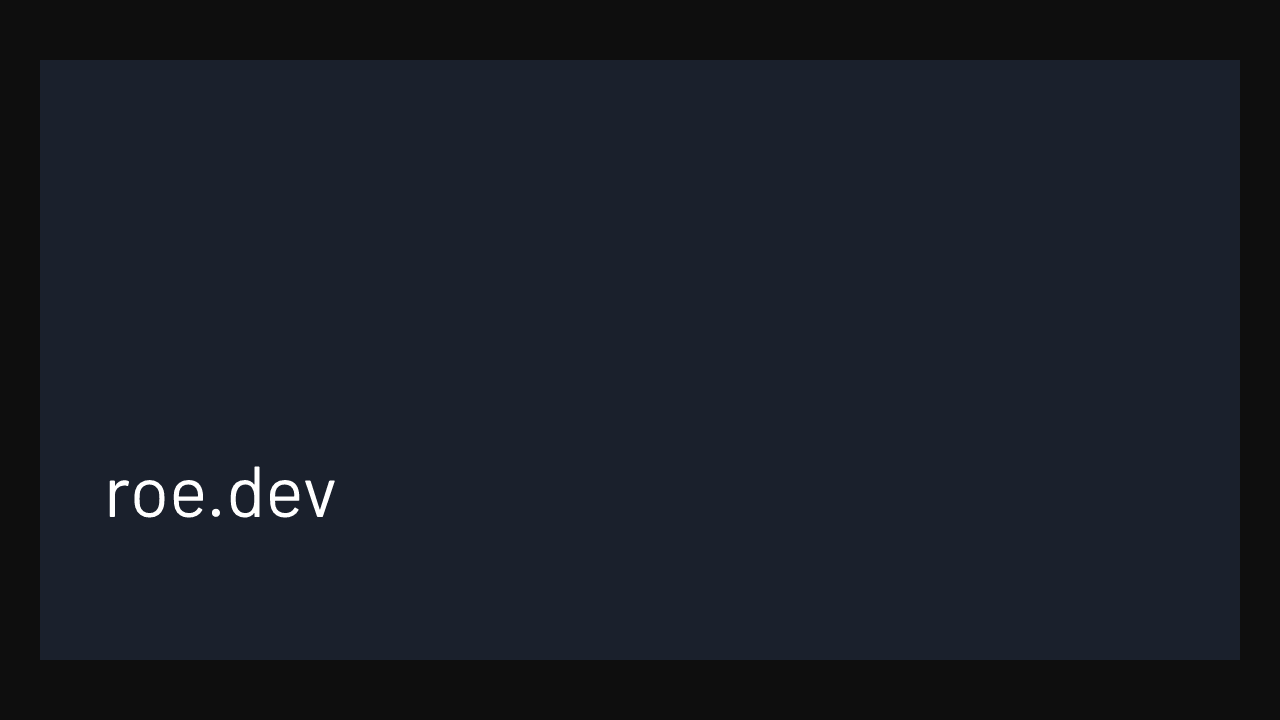

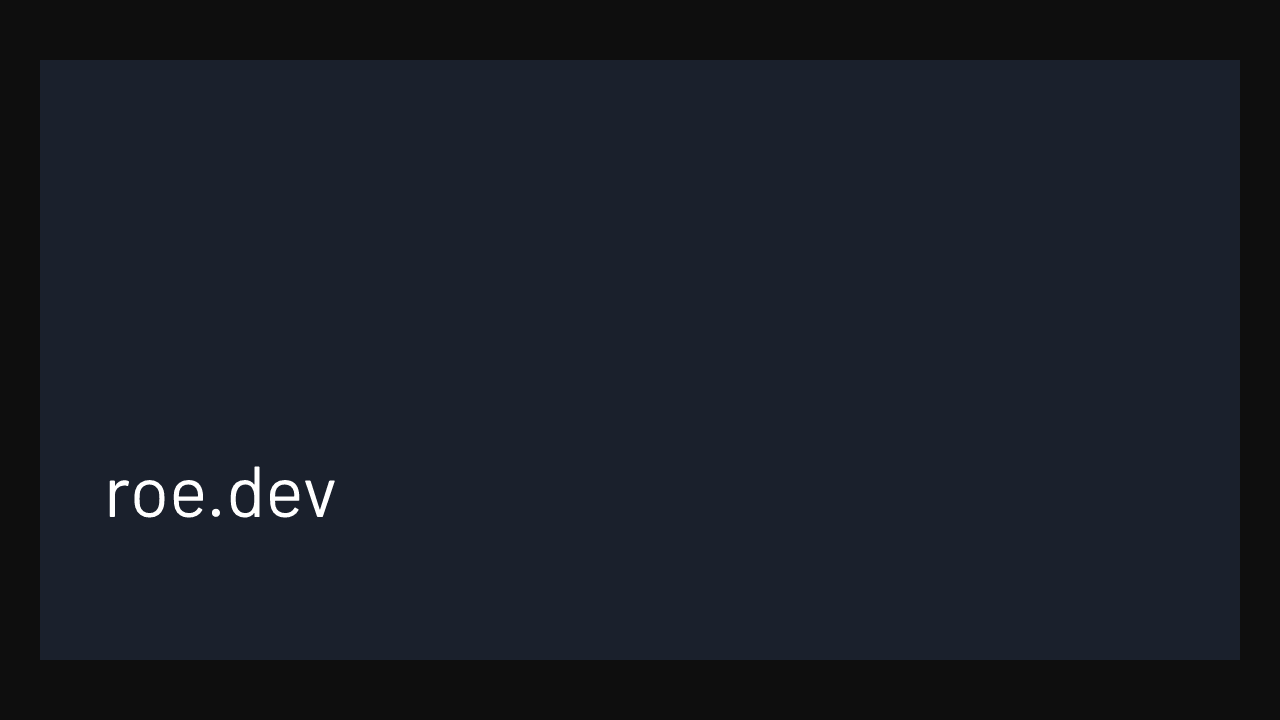